Tests navigation to the Infinite Scroll page by clicking the link and verifying the page title displays "Infinite Scroll"

Starting URL: https://the-internet.herokuapp.com/

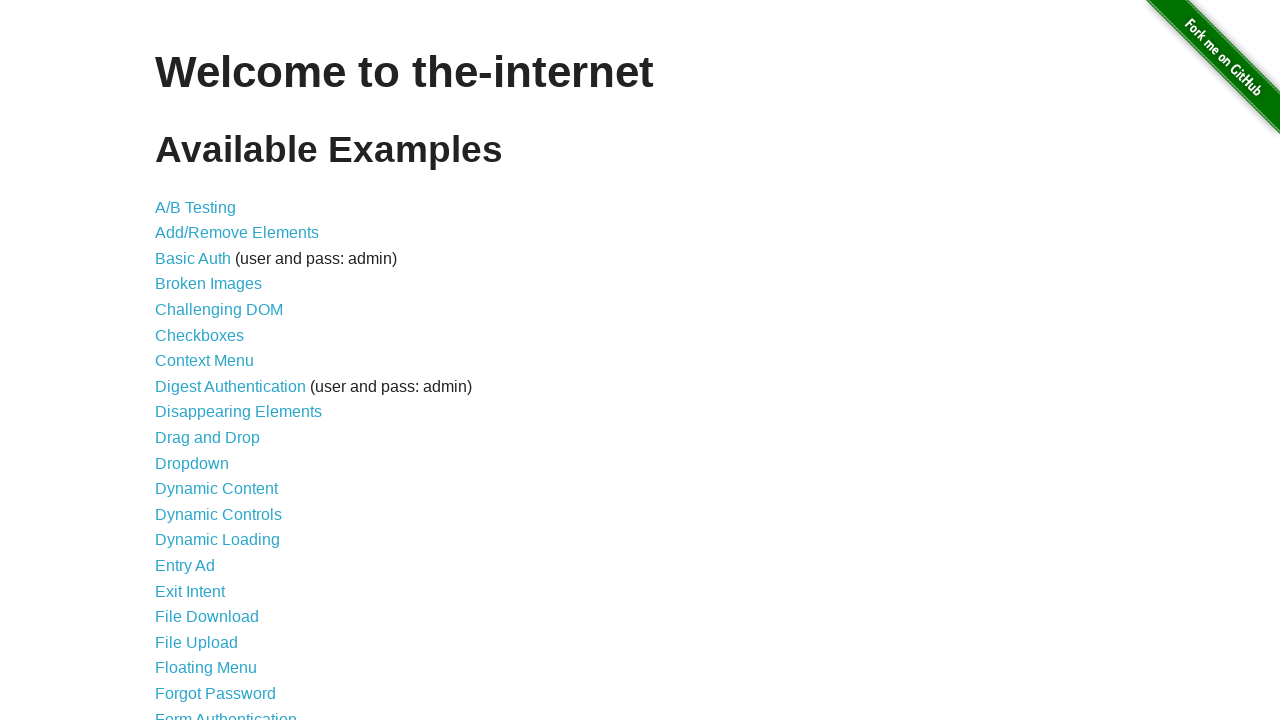

Clicked on the Infinite Scroll link at (201, 360) on xpath=//a[@href='/infinite_scroll']
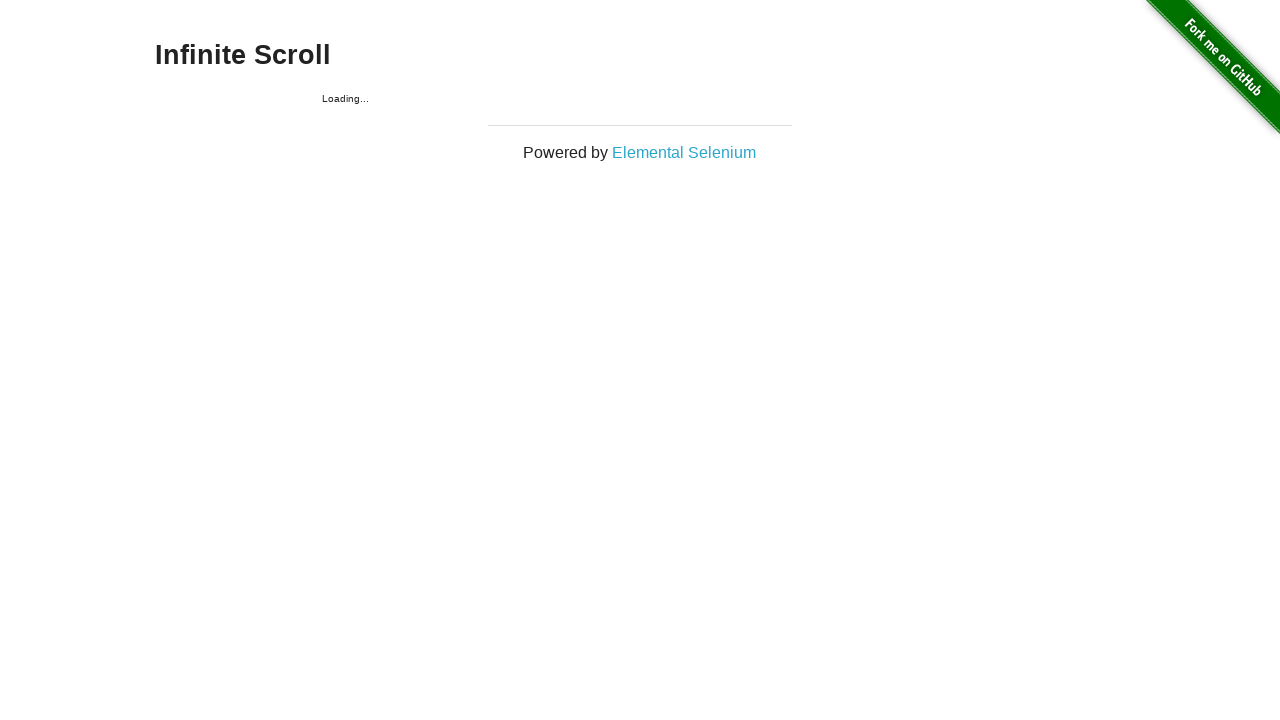

Page title element loaded
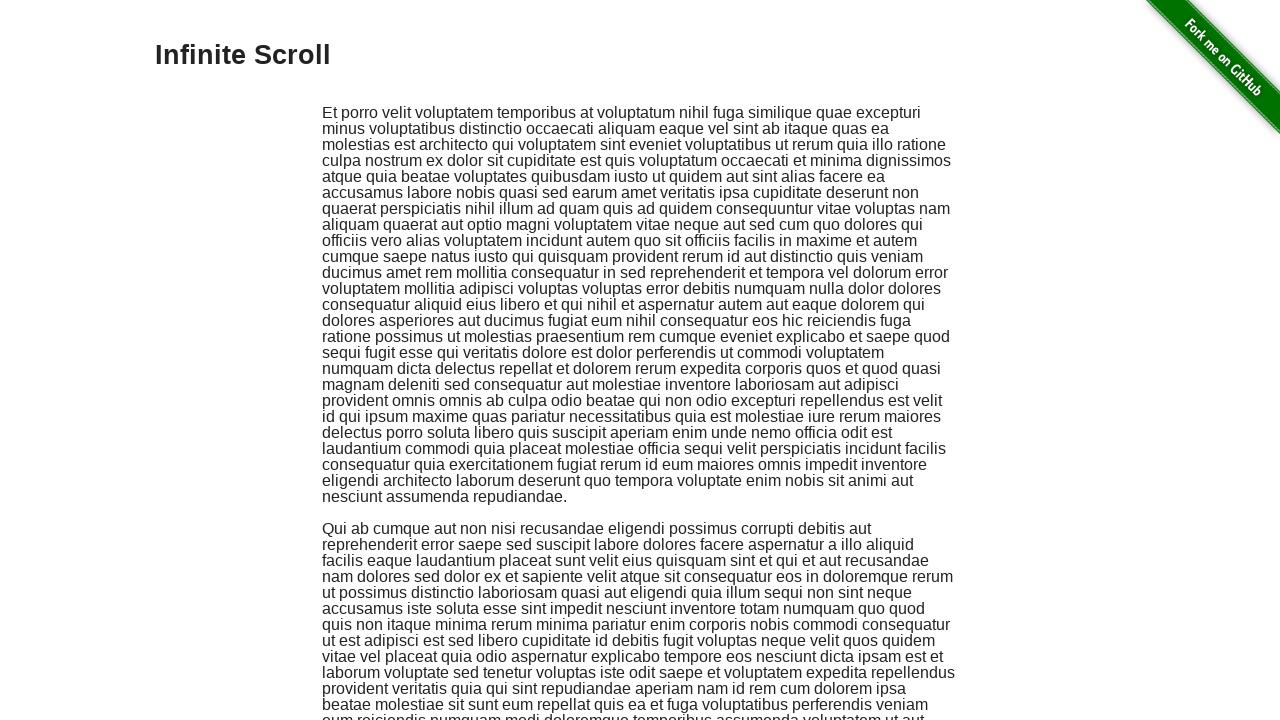

Located the page title element
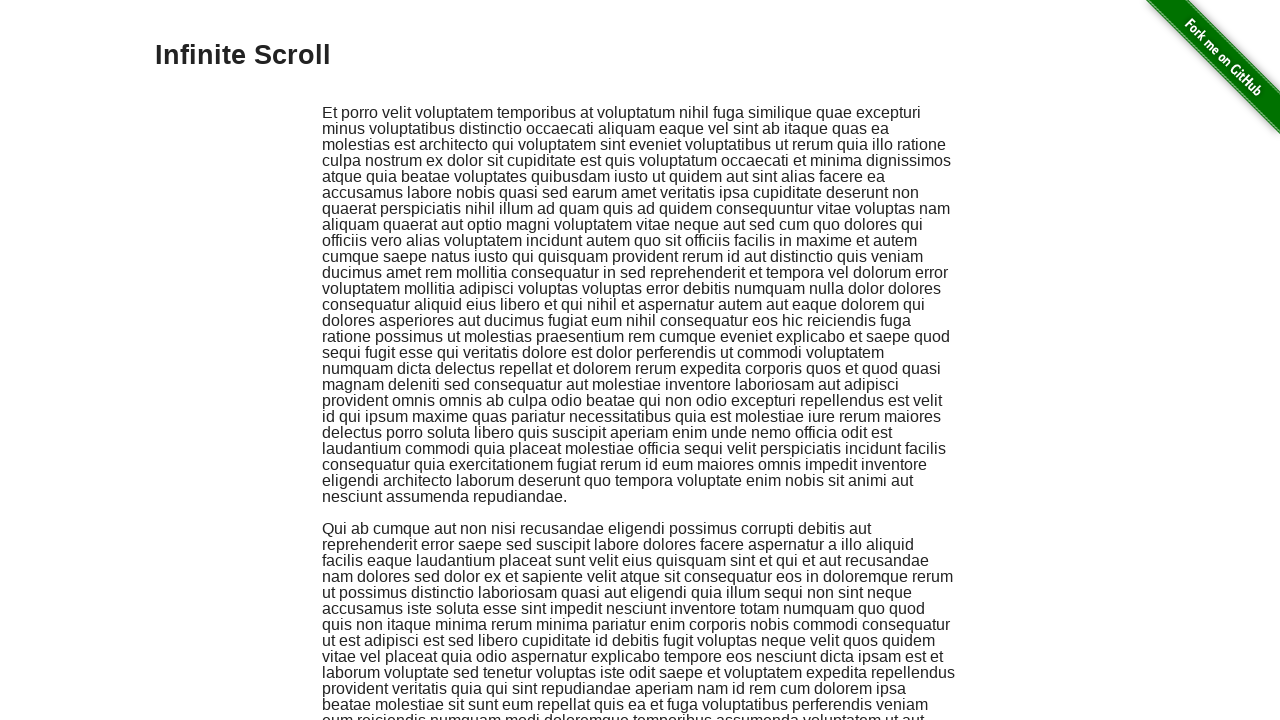

Verified page title displays 'Infinite Scroll'
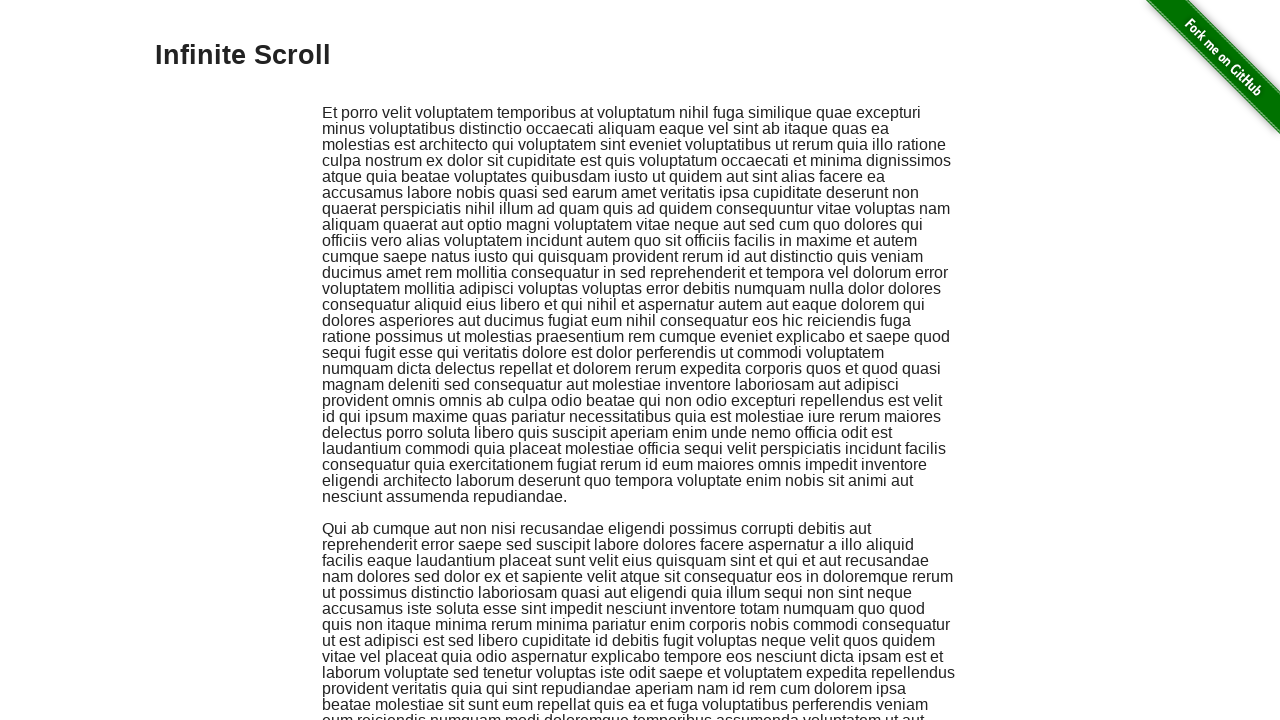

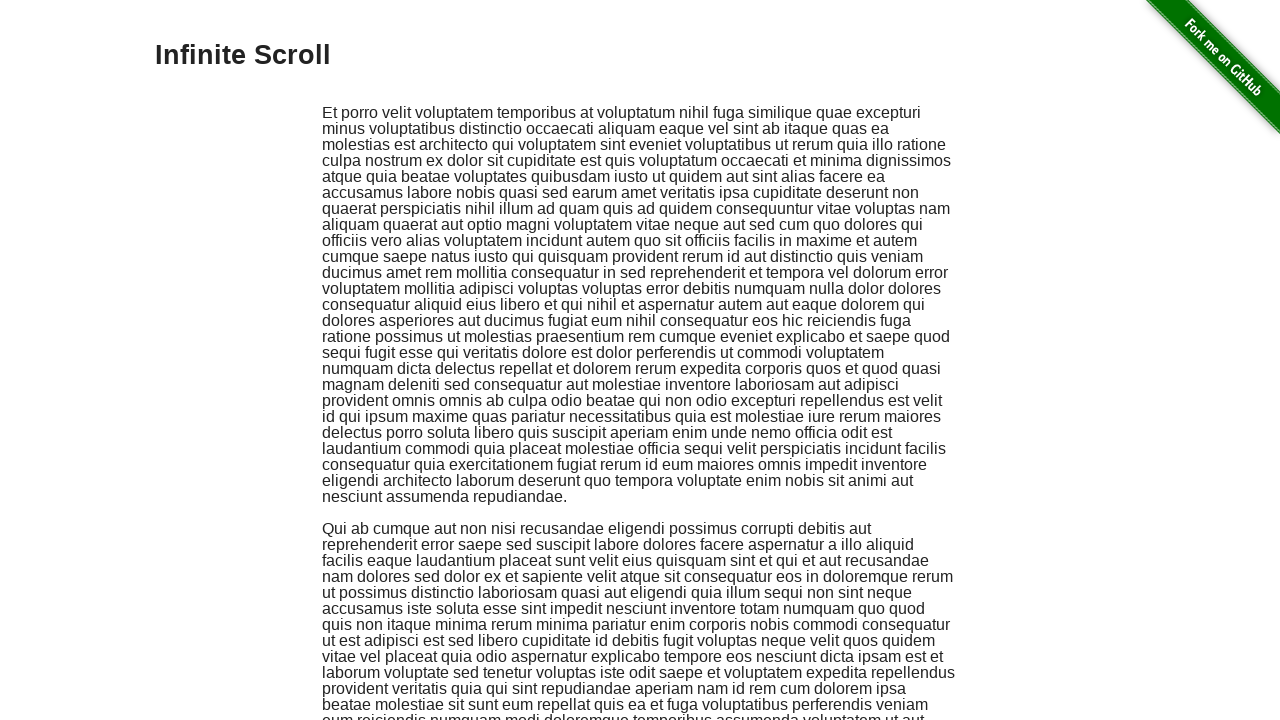